Tests dynamic loading functionality by clicking through to Example 2, starting the load, and verifying the "Hello World!" text appears after the element is added to the DOM.

Starting URL: http://the-internet.herokuapp.com/

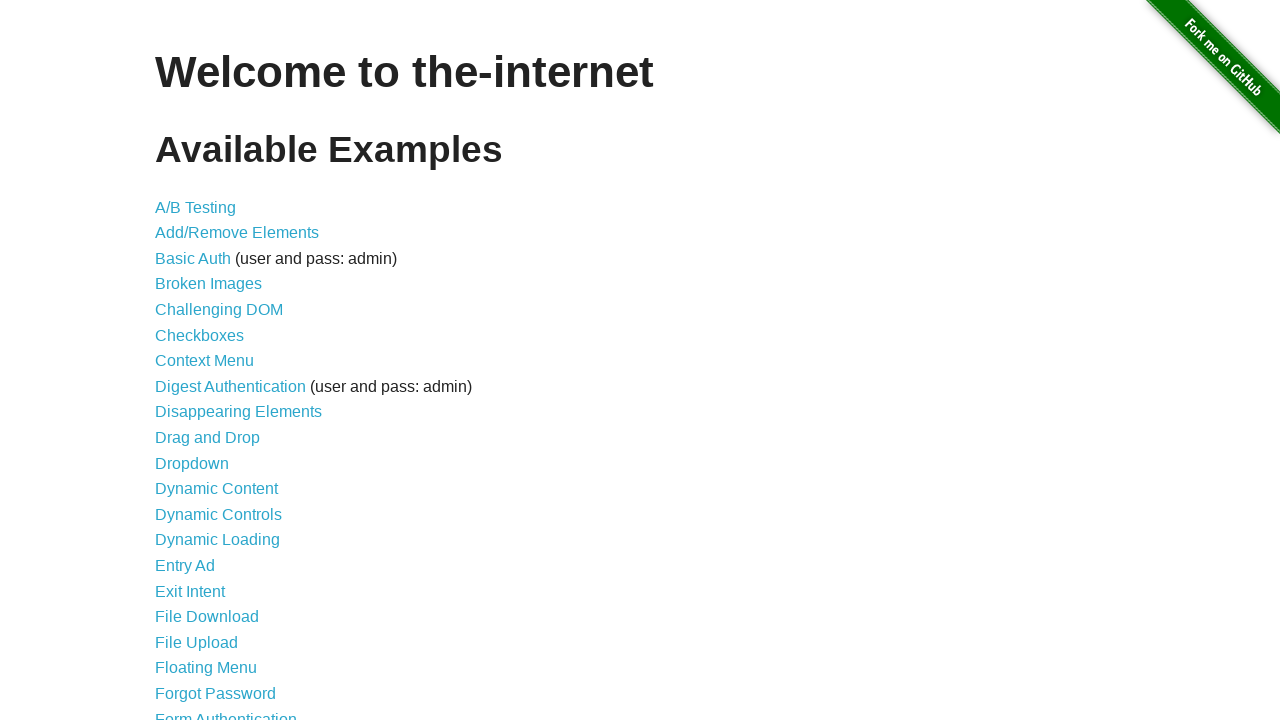

Clicked on Dynamic Loading link at (218, 540) on text=Dynamic Loading
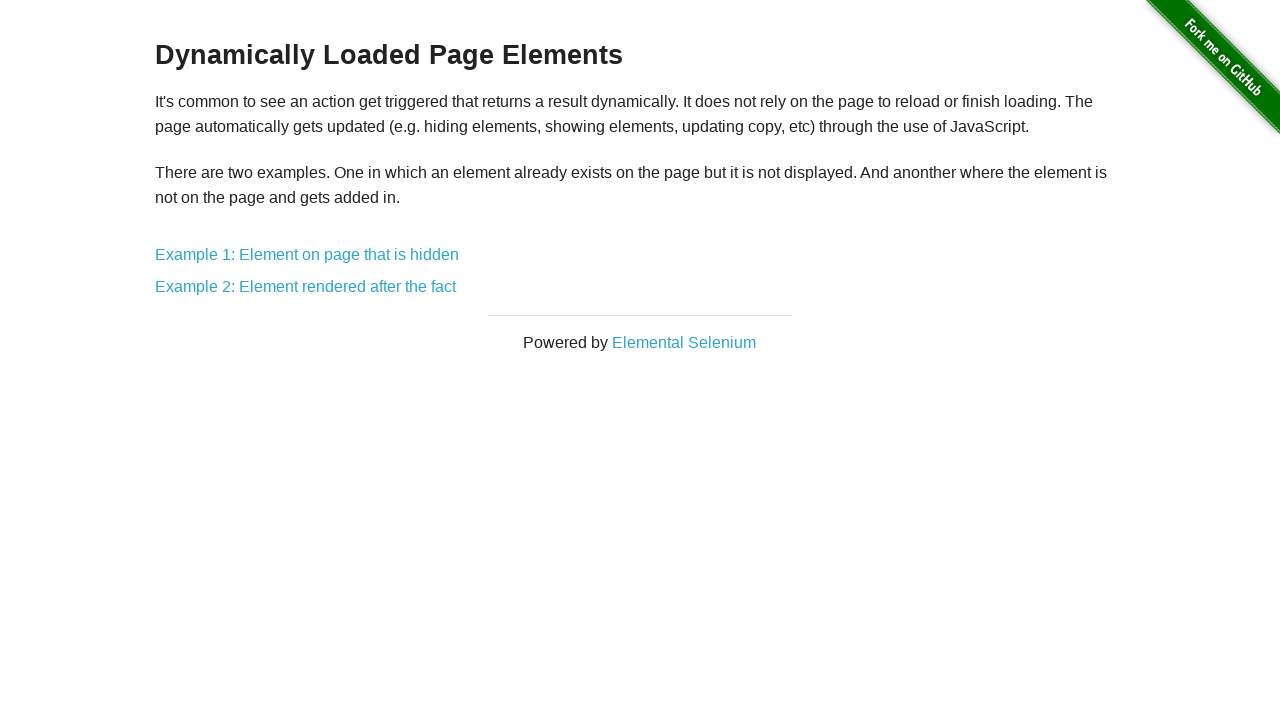

Clicked on Example 2 link at (306, 287) on text=Example 2
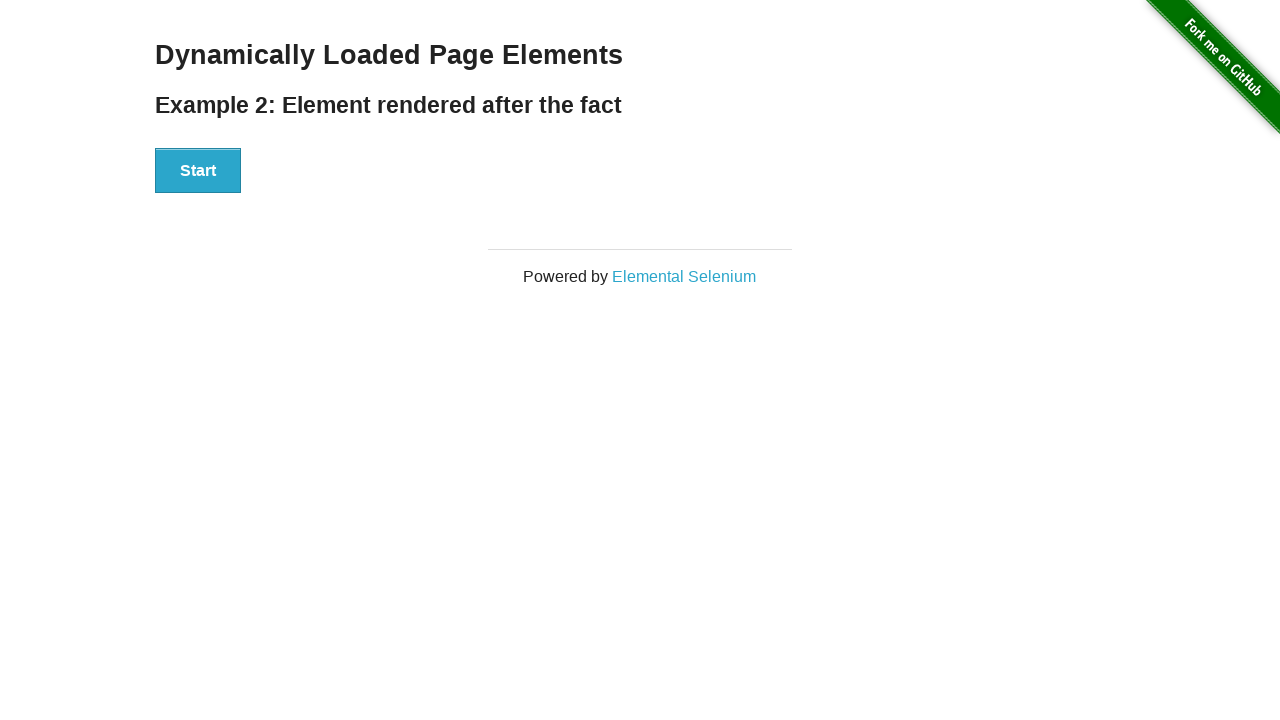

Clicked the Start button to initiate dynamic loading at (198, 171) on #start button
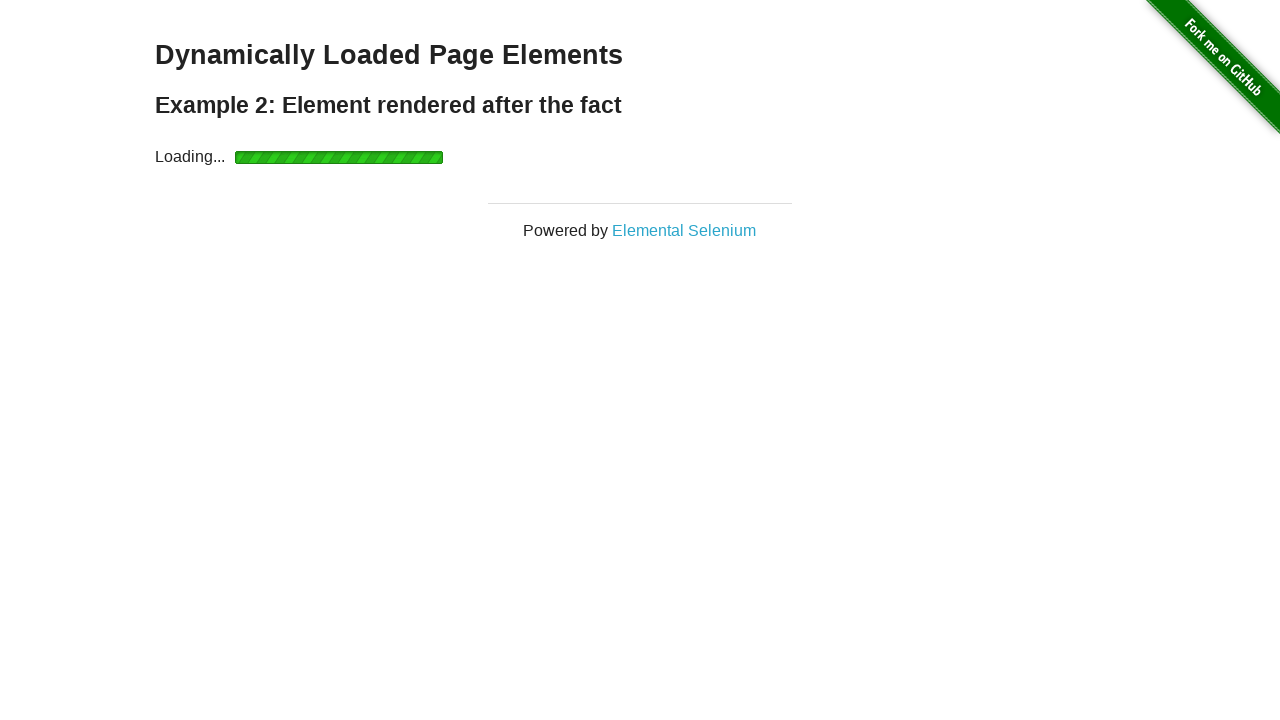

Waited for finish block to become visible after dynamic load
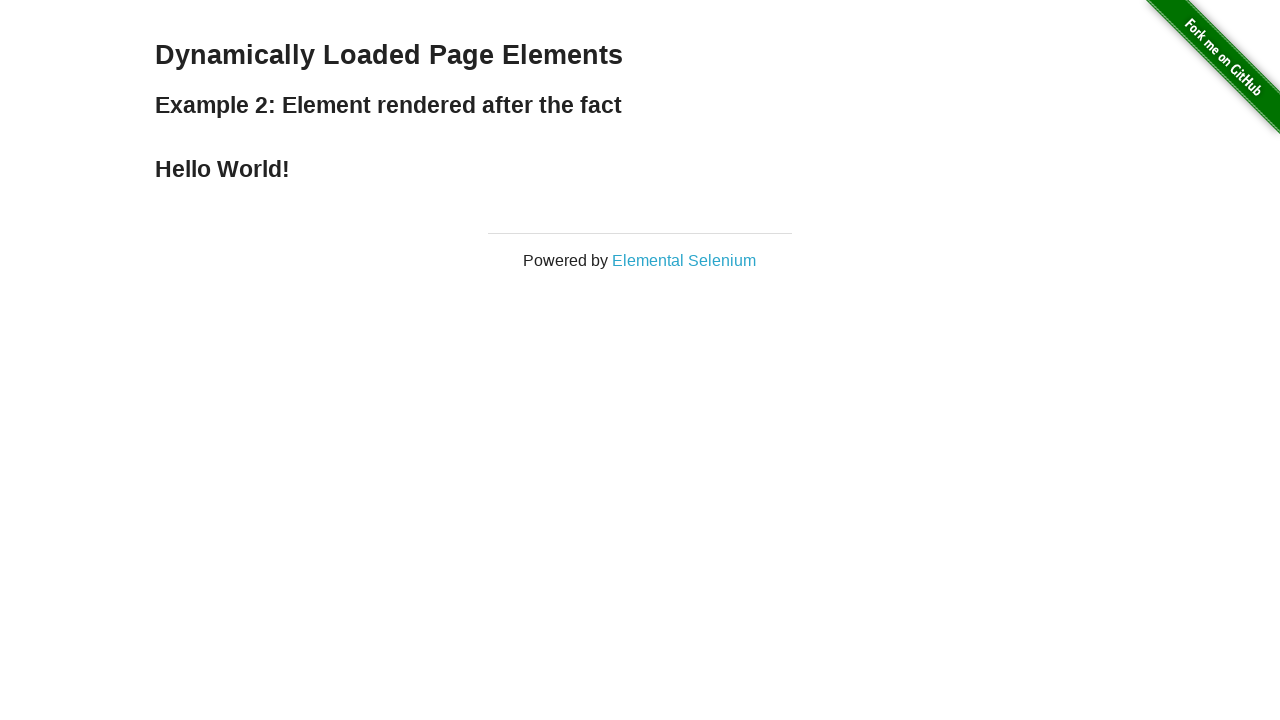

Retrieved text content from finish block
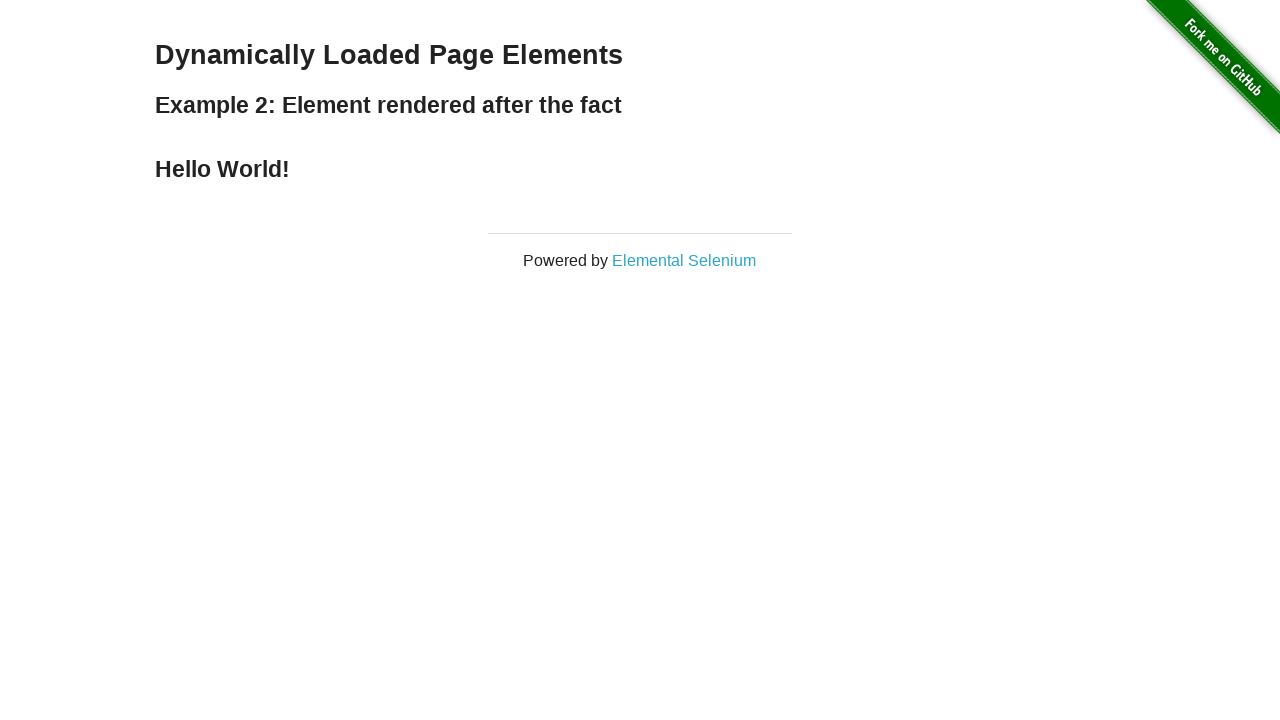

Verified that finish block contains 'Hello World!' text
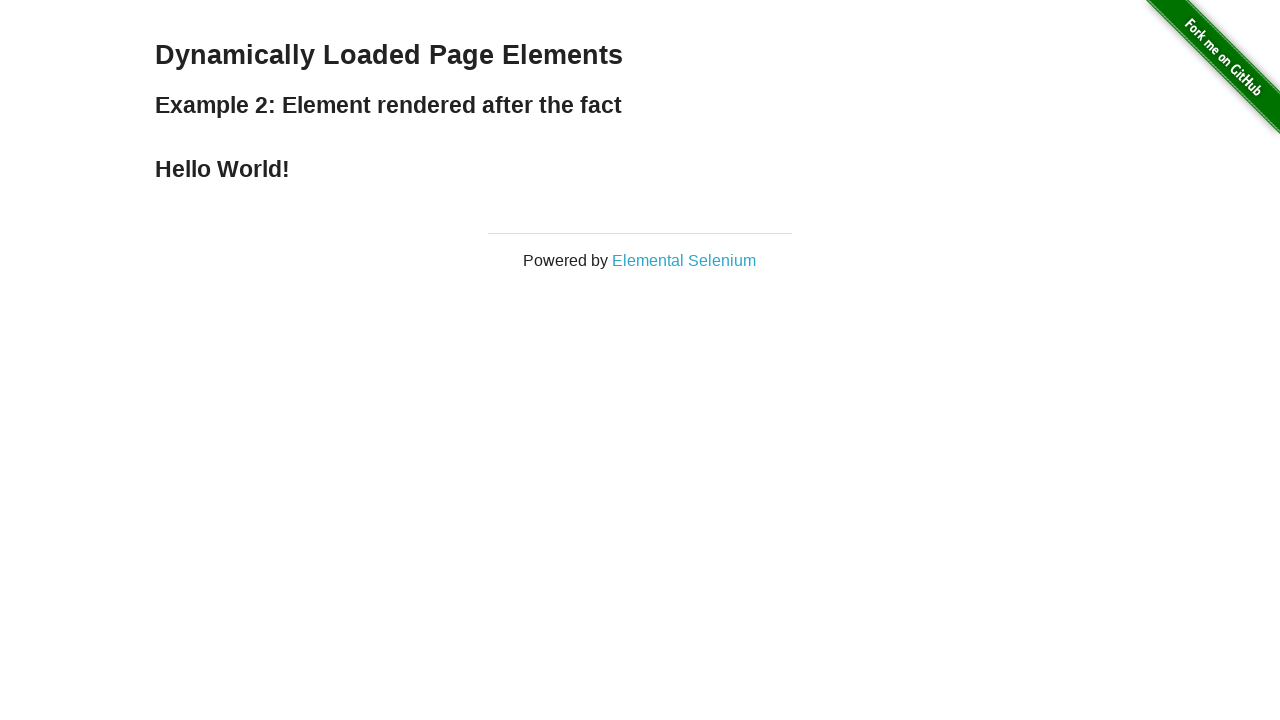

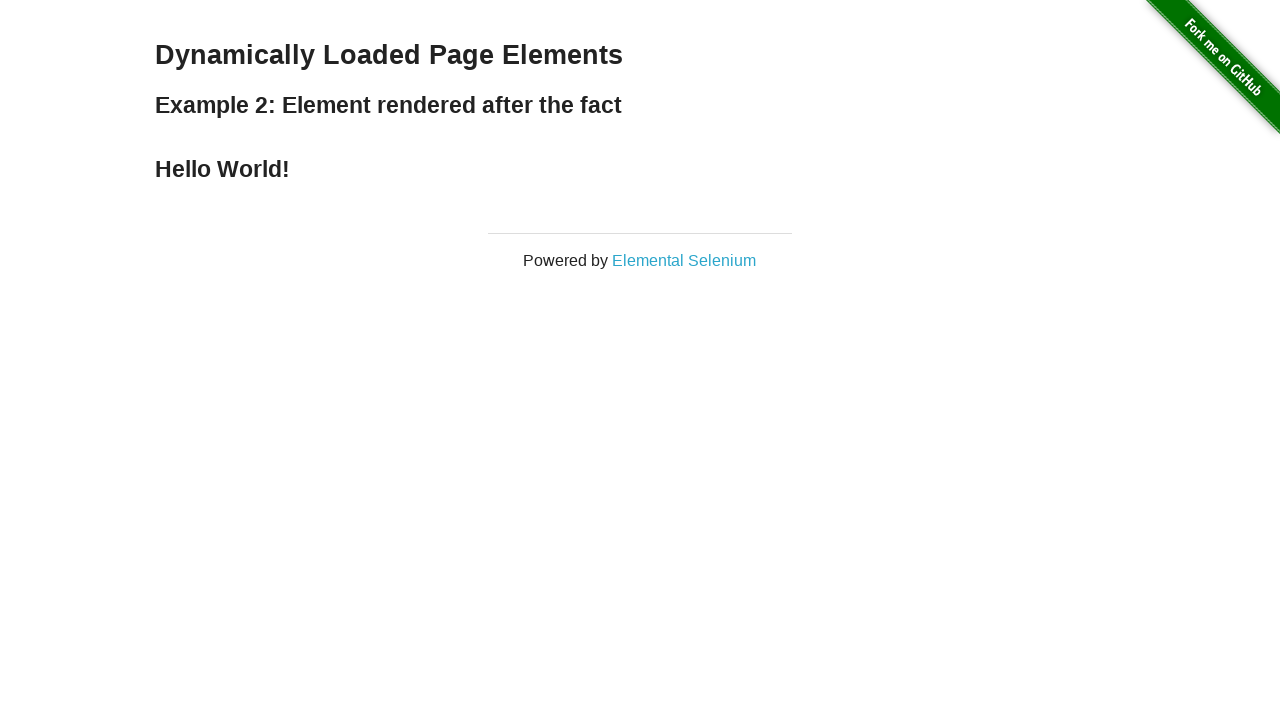